Tests Ctrl+click functionality to select multiple non-adjacent elements (1, 3, 6, and 11) in a jQuery selectable widget

Starting URL: https://automationfc.github.io/jquery-selectable/

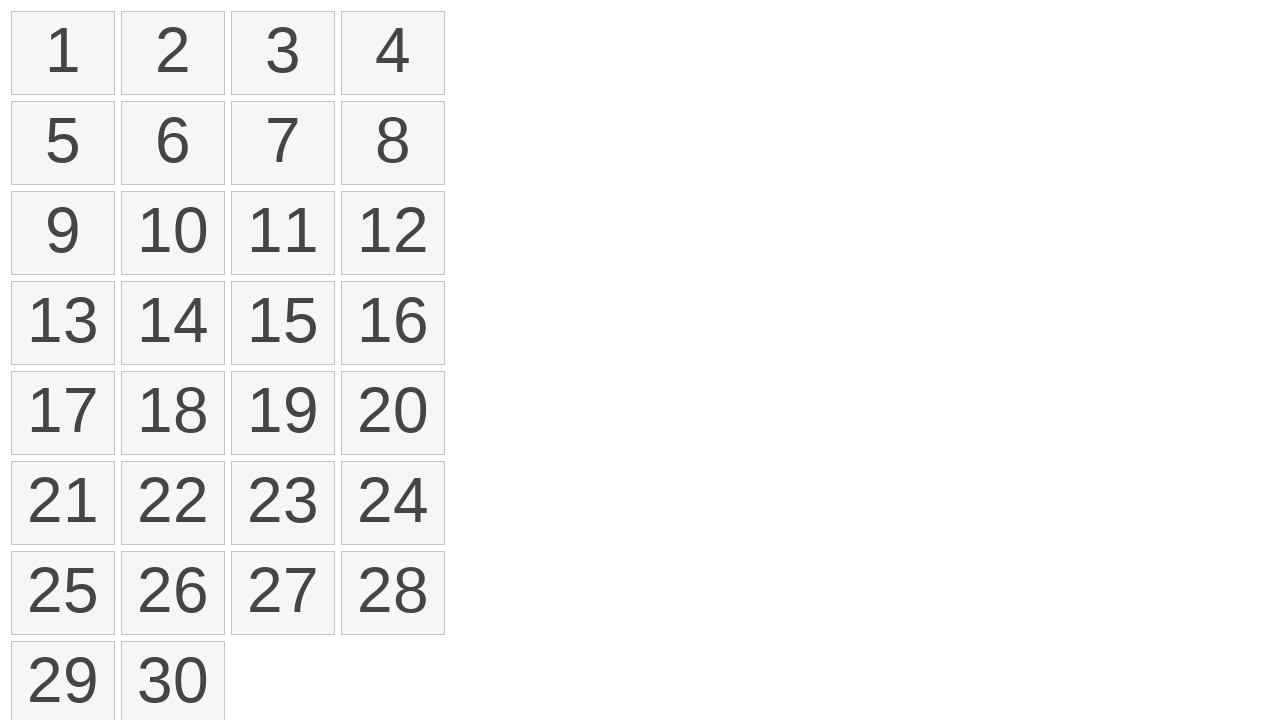

Waited for selectable list items to load
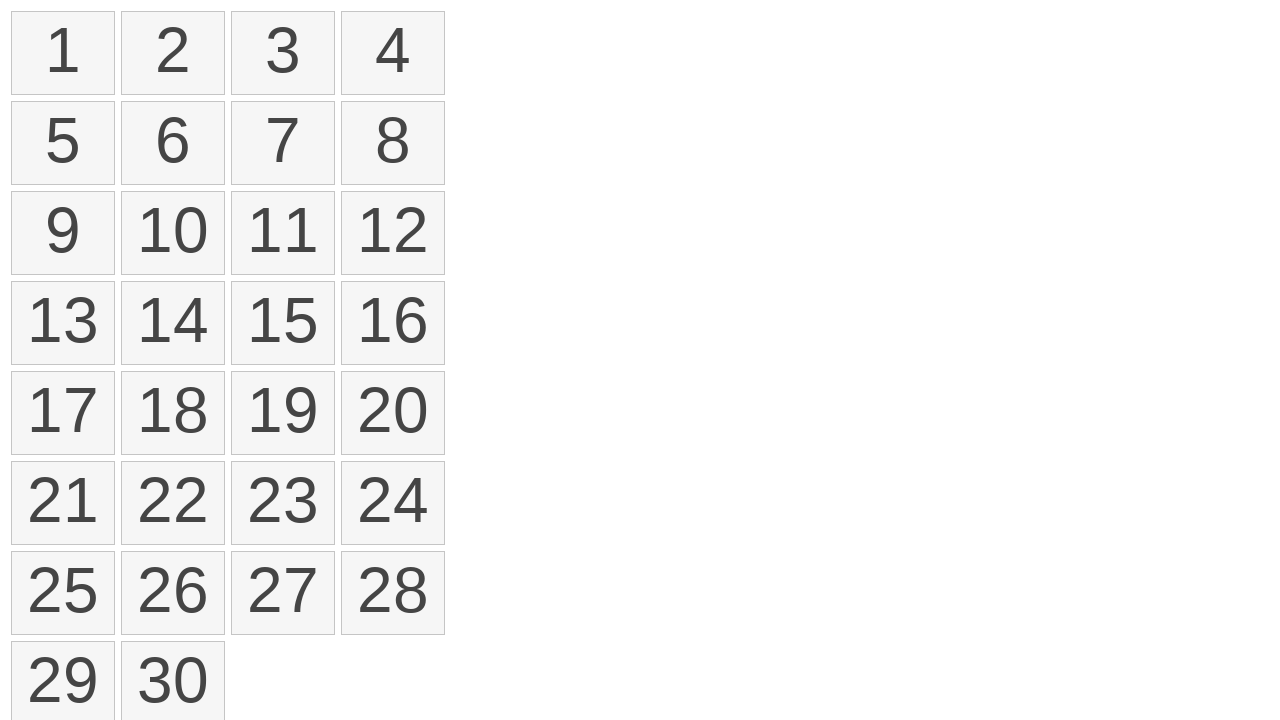

Pressed down Control key to start multi-select
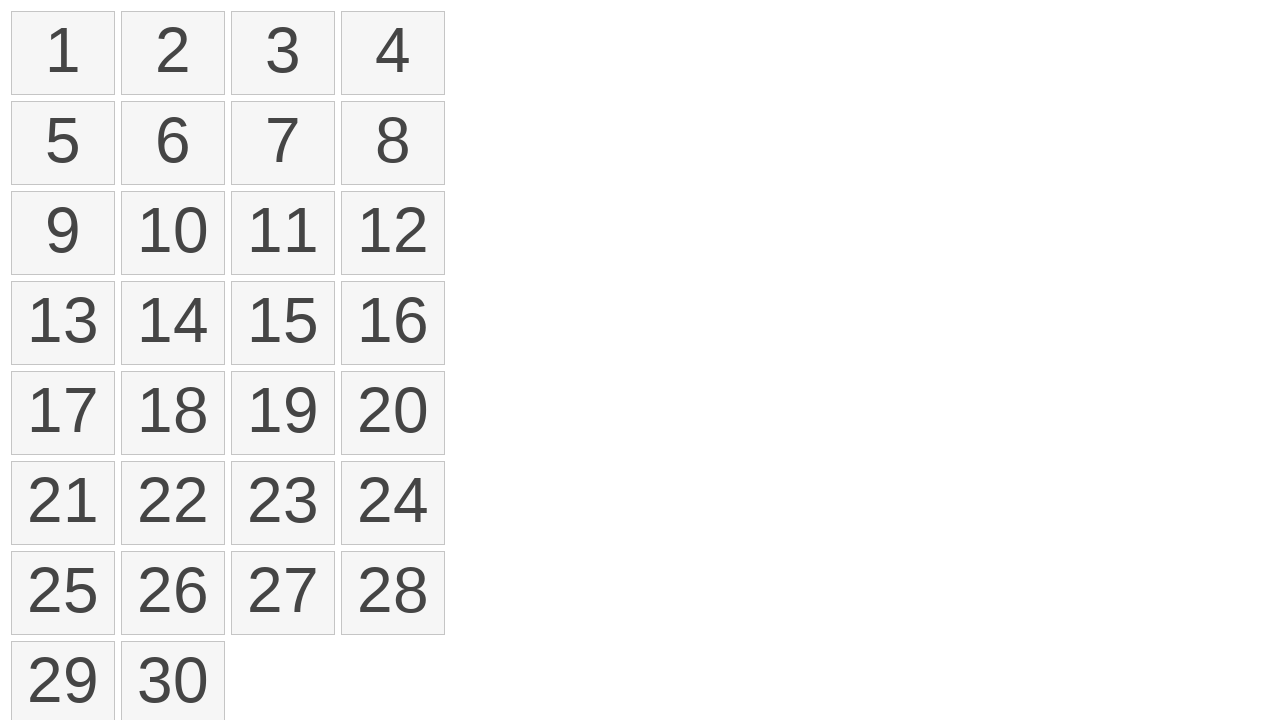

Ctrl+clicked on element 1 (index 0) at (63, 53) on #selectable>li >> nth=0
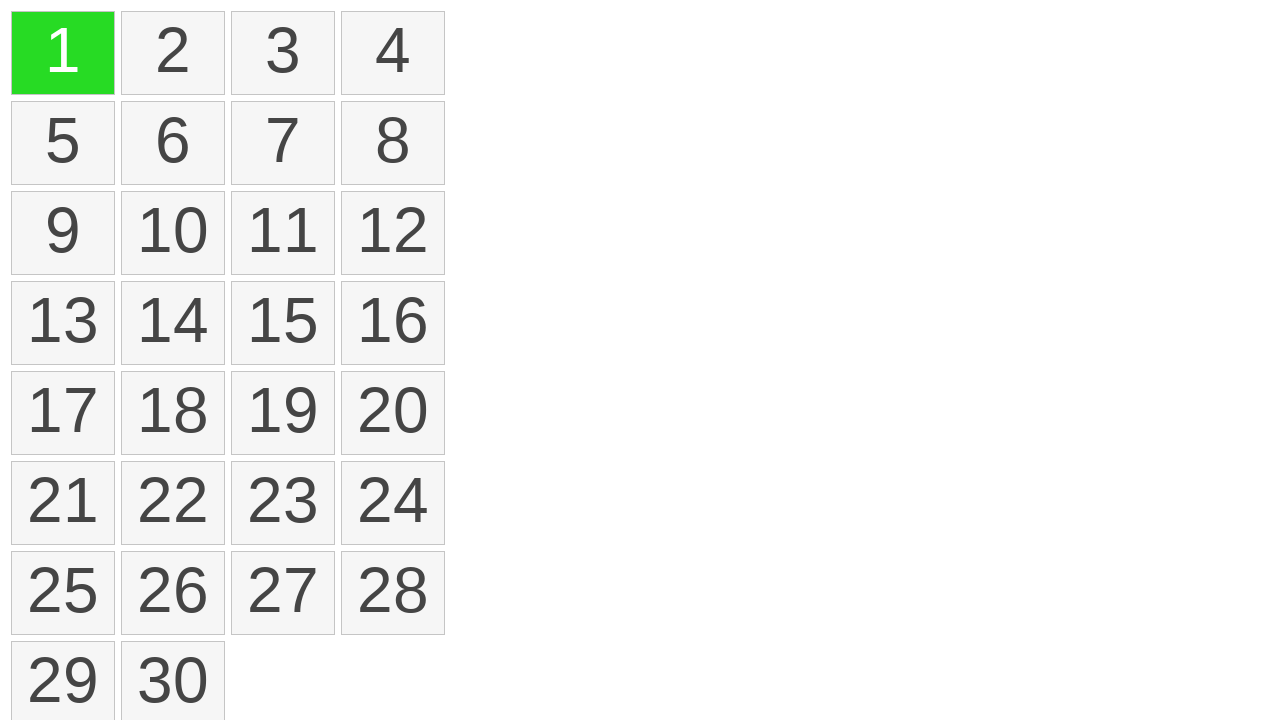

Ctrl+clicked on element 3 (index 2) at (283, 53) on #selectable>li >> nth=2
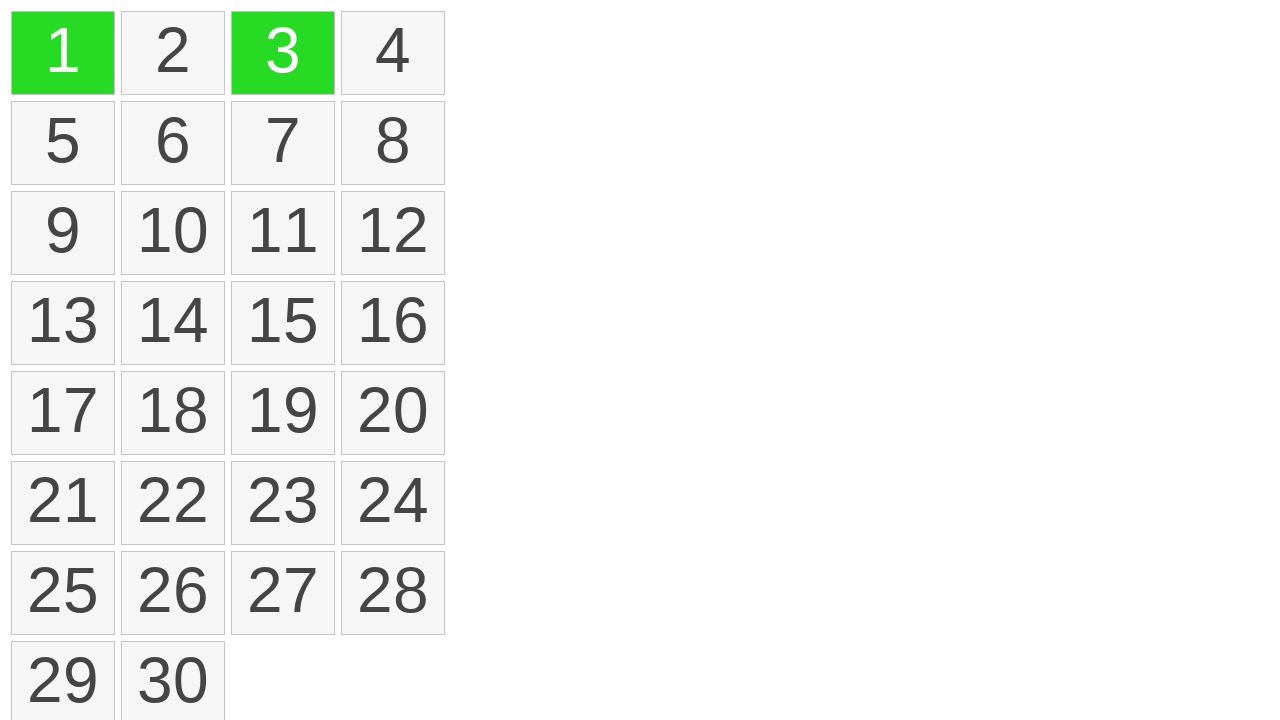

Ctrl+clicked on element 6 (index 5) at (173, 143) on #selectable>li >> nth=5
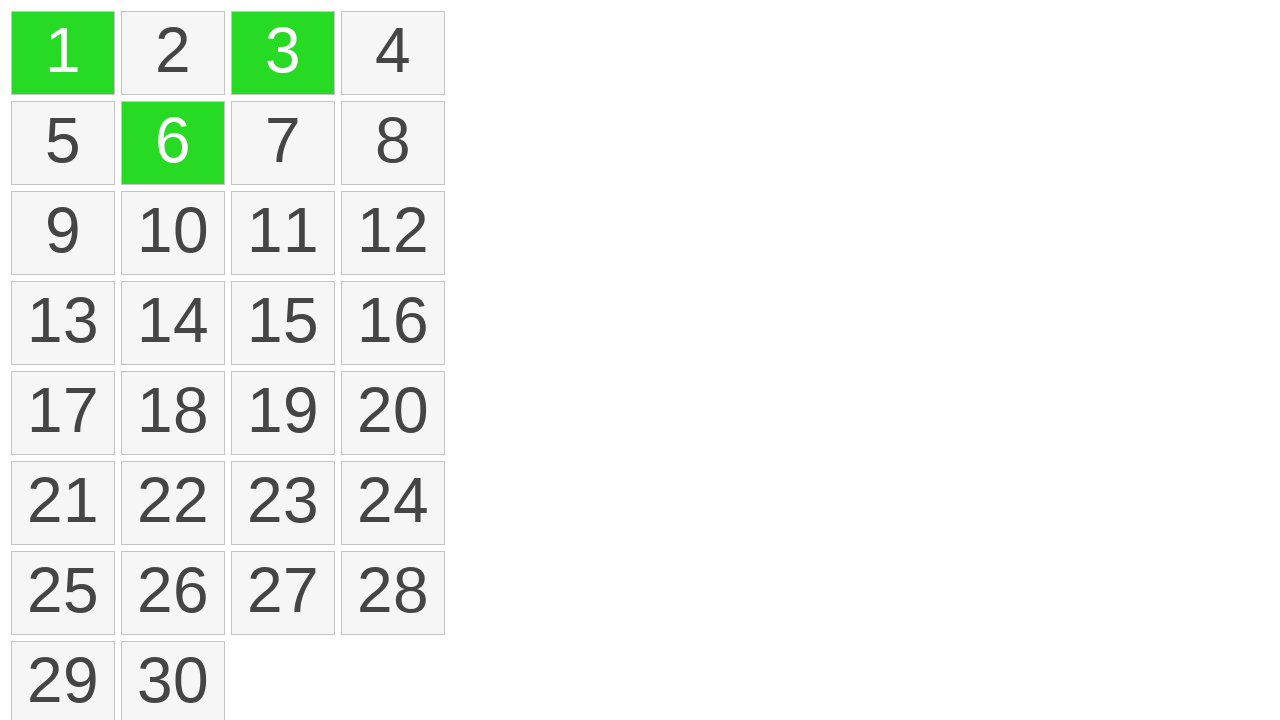

Ctrl+clicked on element 11 (index 10) at (283, 233) on #selectable>li >> nth=10
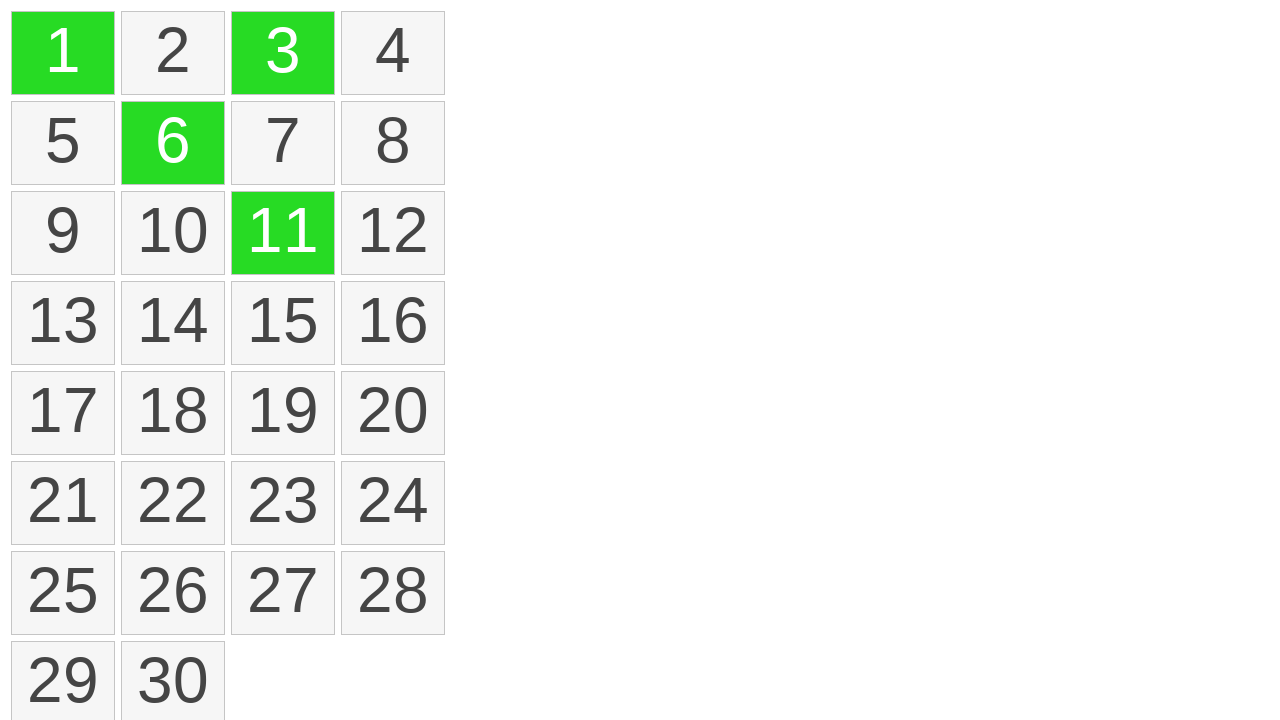

Released Control key
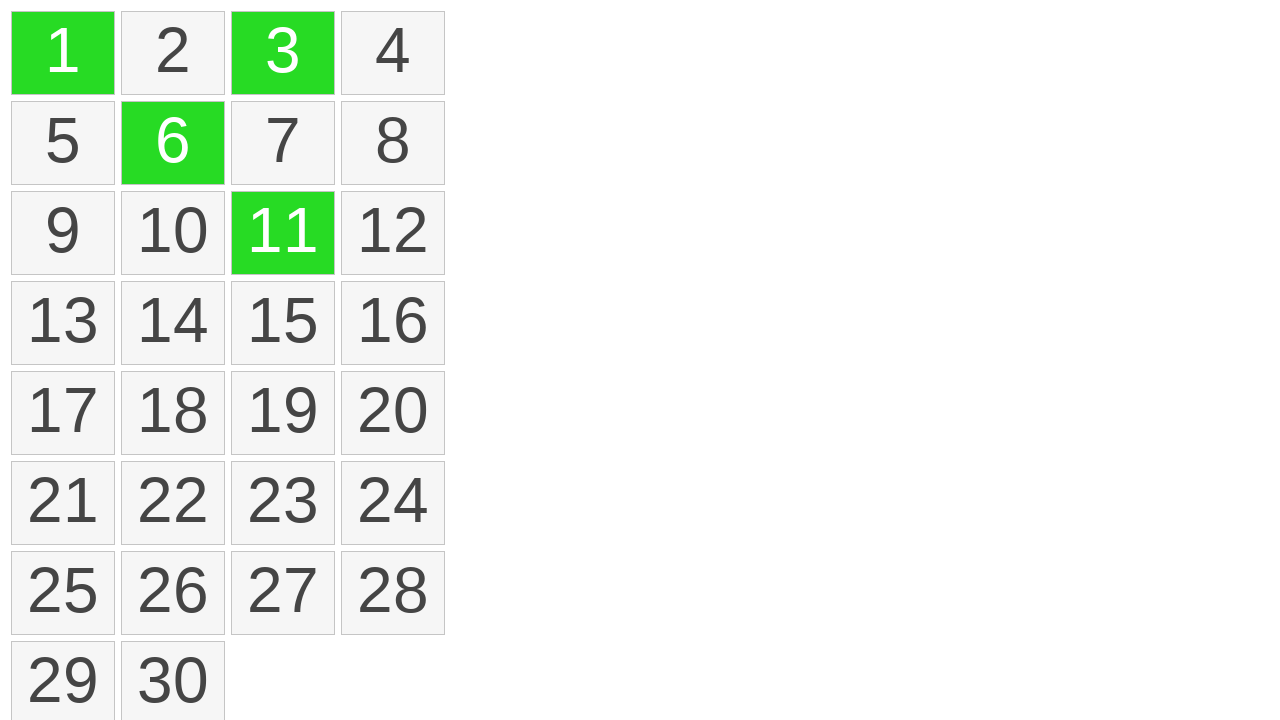

Verified that 4 elements are selected (ui-selected class present)
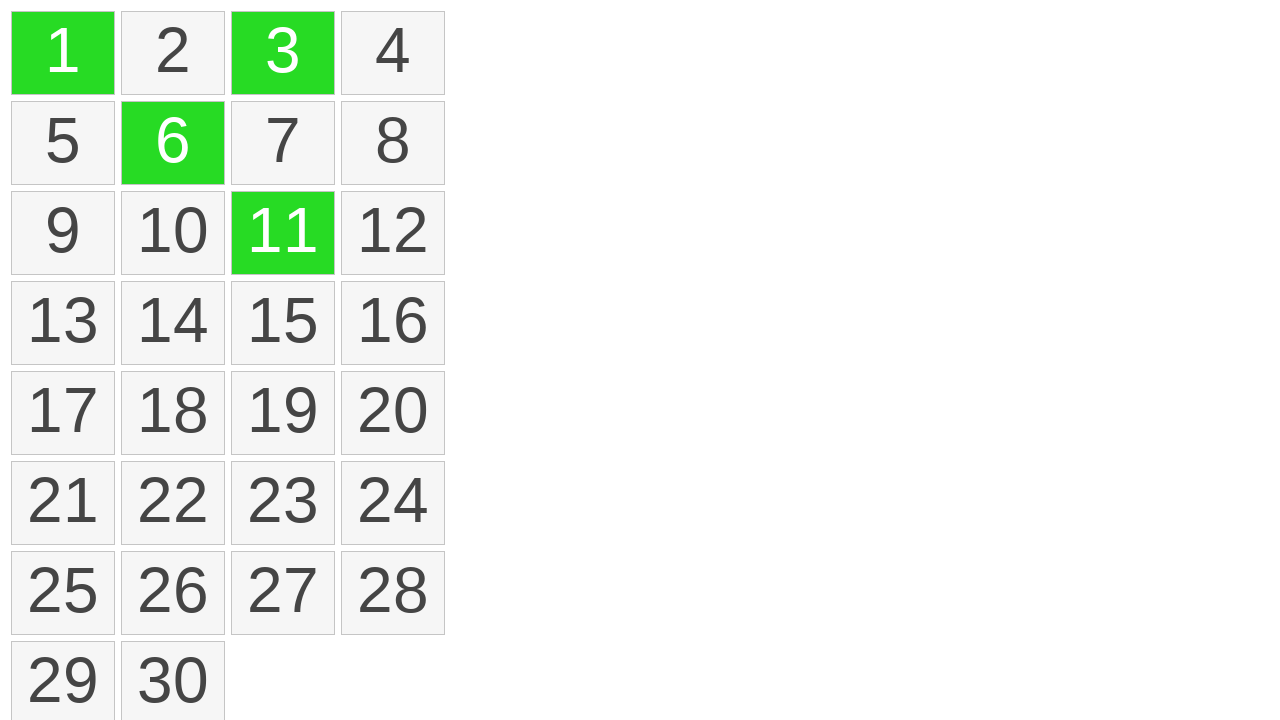

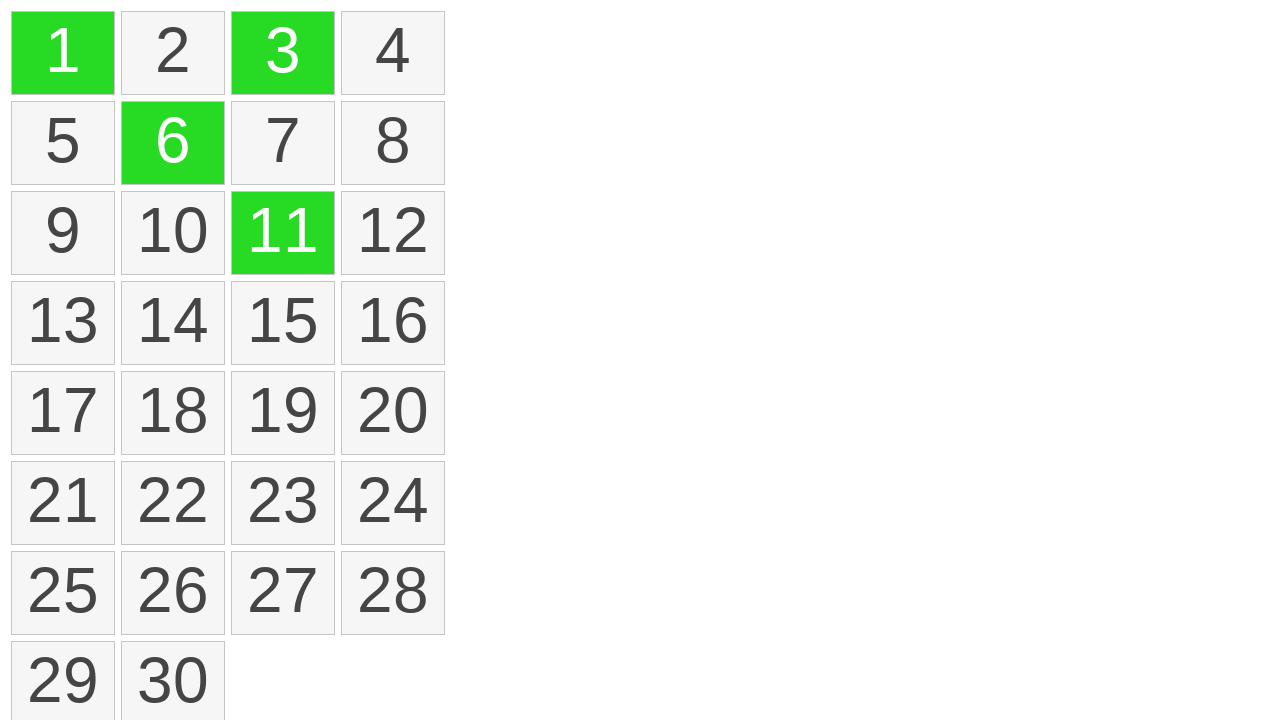